Tests text input functionality by entering a value in an input field, clicking a button, and verifying the button text updates to match the entered value.

Starting URL: http://uitestingplayground.com/textinput

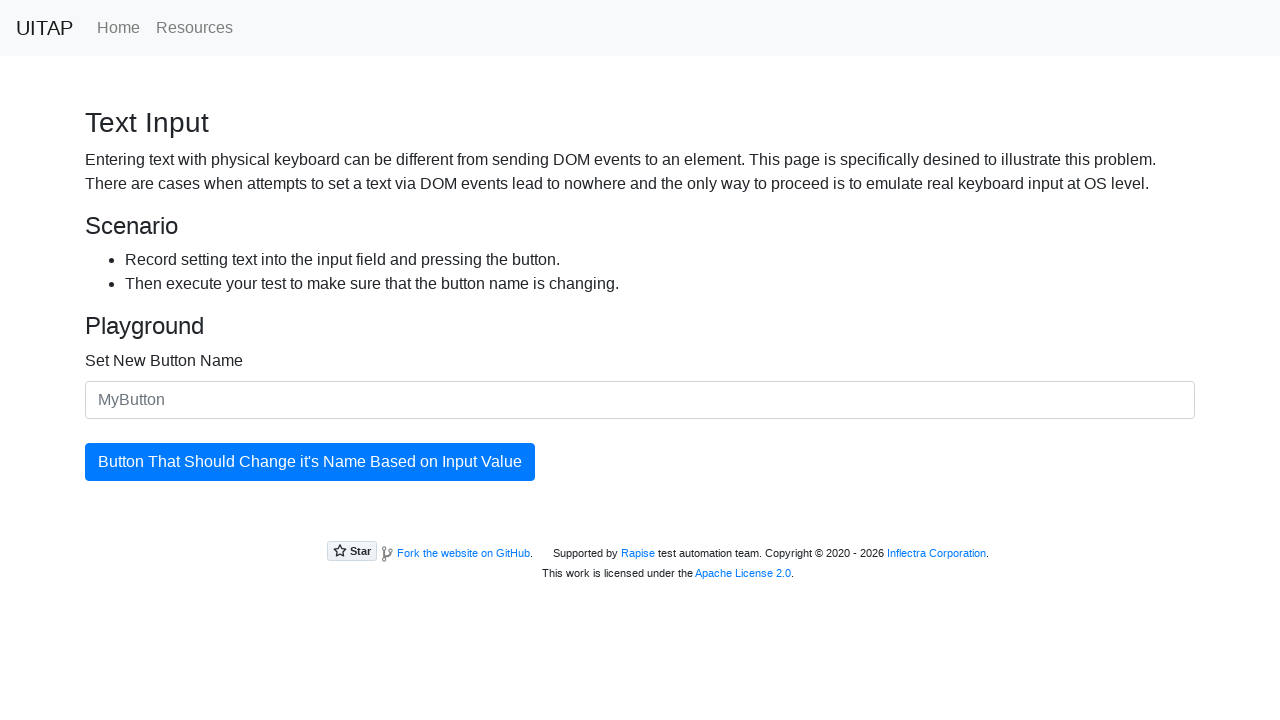

Filled input field with 'SkyPro' on #newButtonName
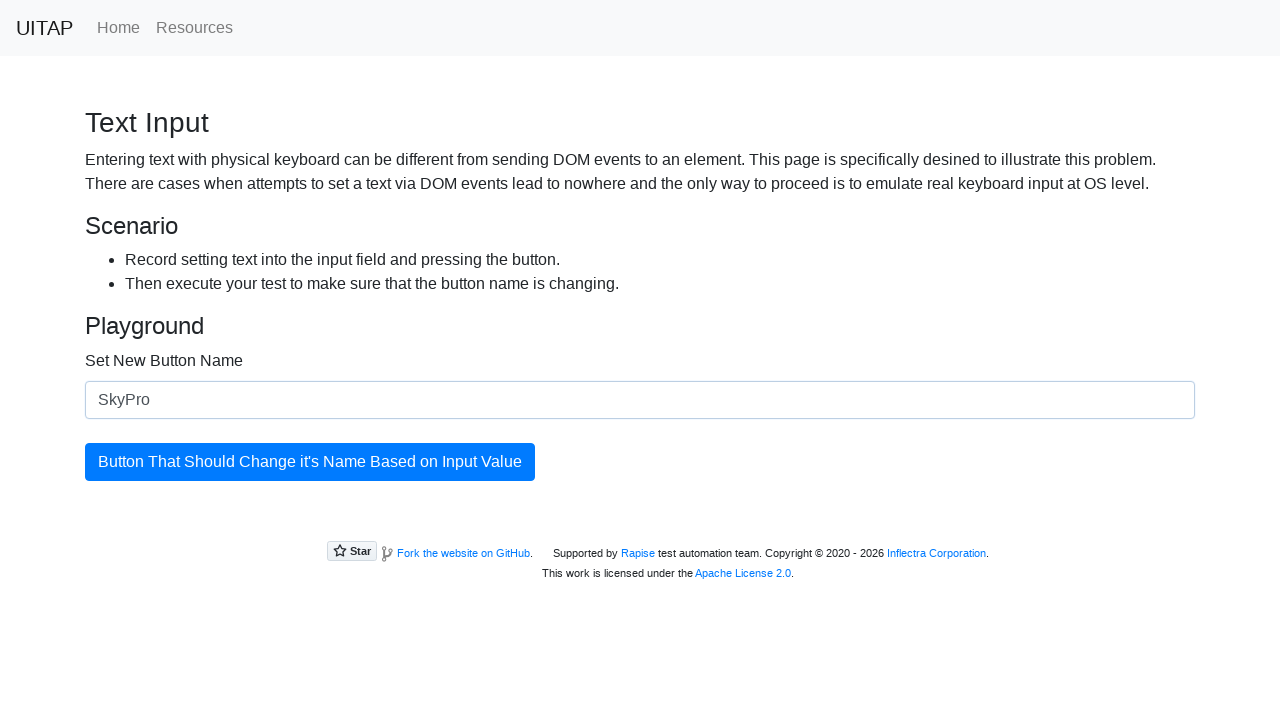

Clicked the update button at (310, 462) on #updatingButton
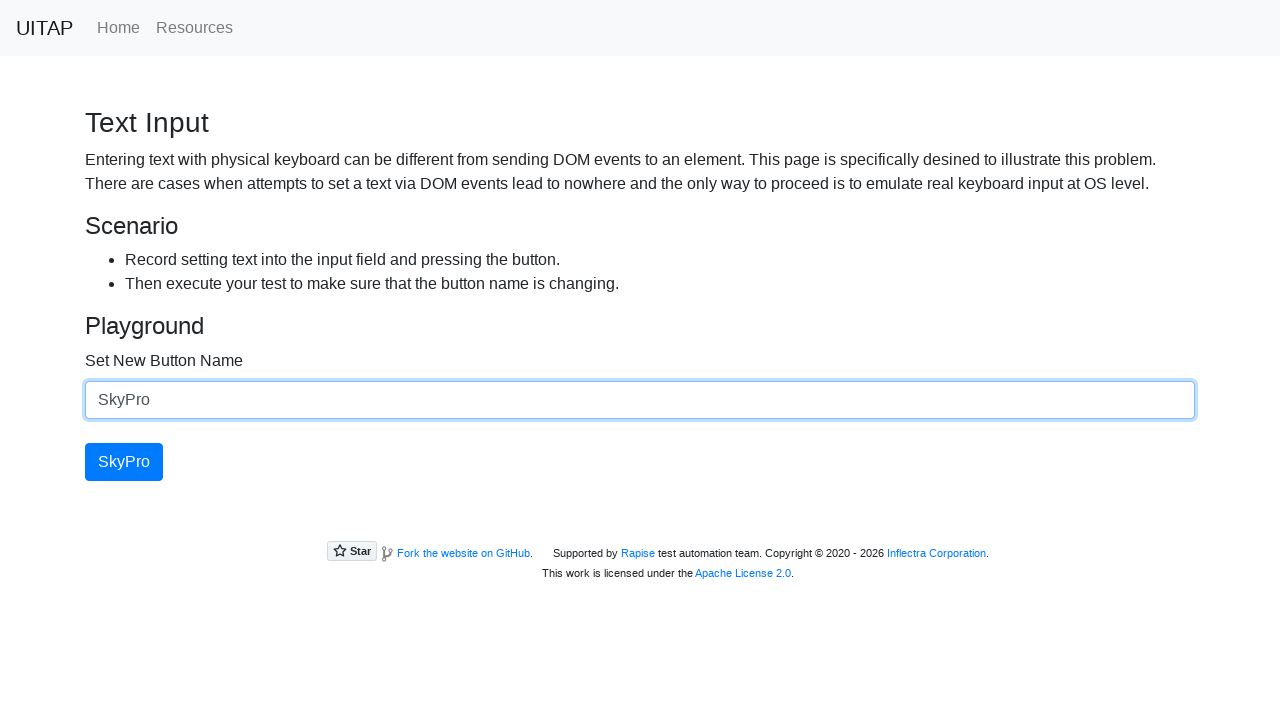

Verified button text updated to 'SkyPro'
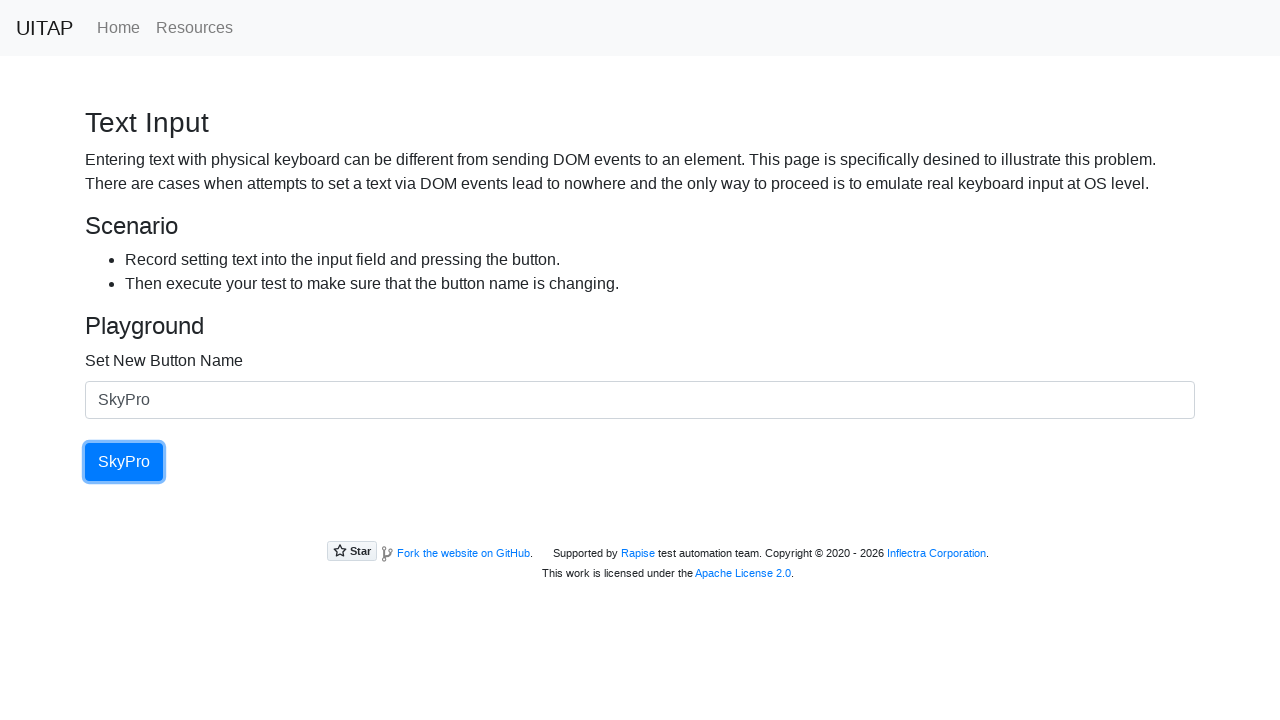

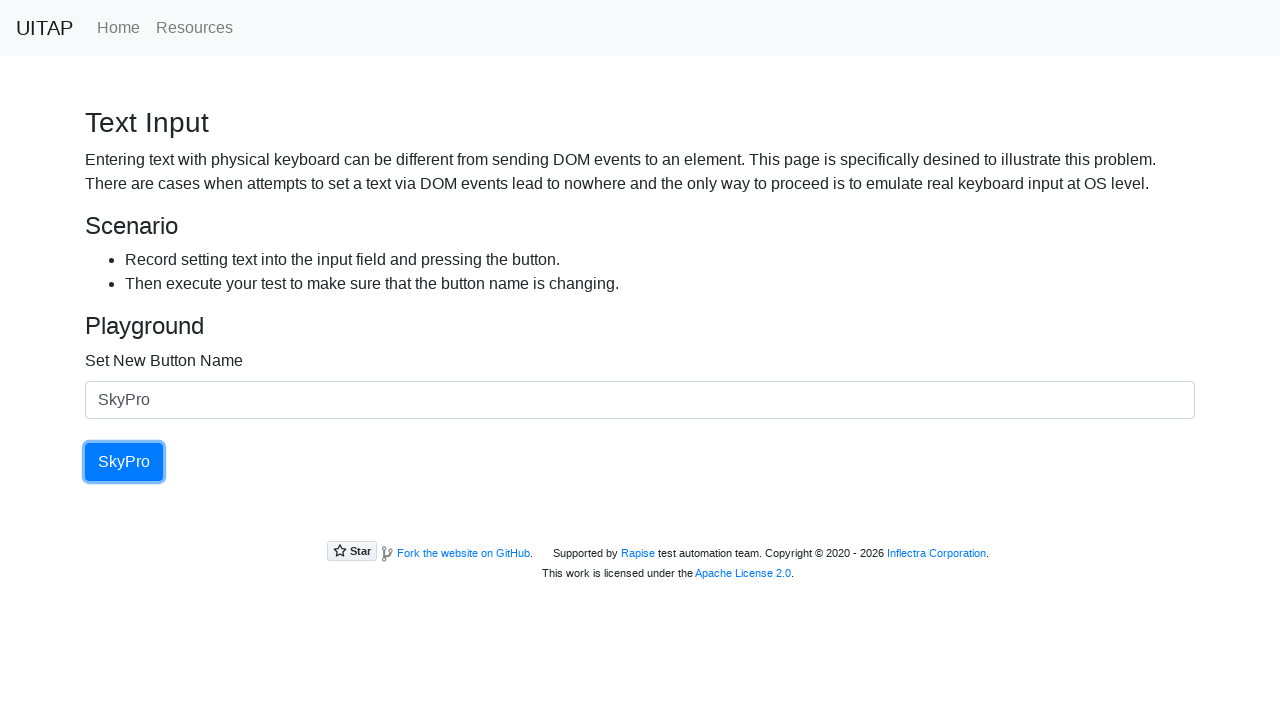